Tests a registration form by filling in first name, last name, and email fields, then submitting the form and verifying the success message

Starting URL: http://suninjuly.github.io/registration1.html

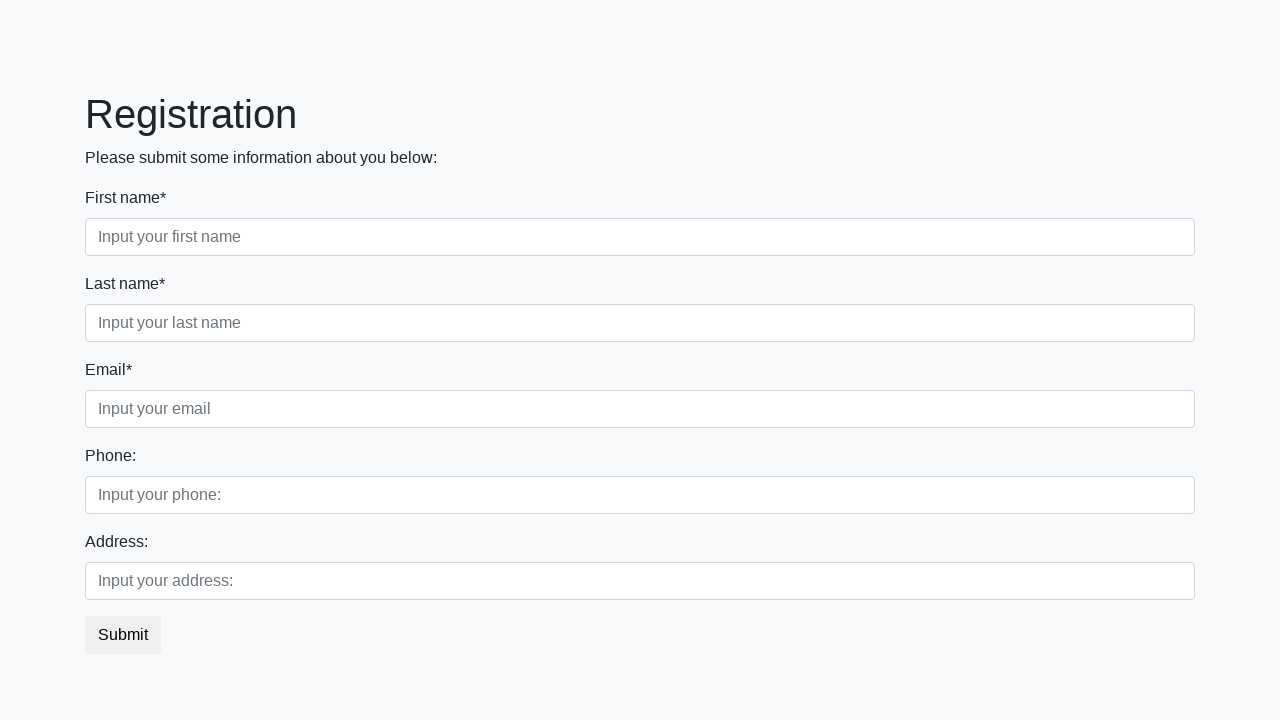

Filled first name field with 'Kolya' on .form-group.first_class>input[placeholder="Input your first name"]
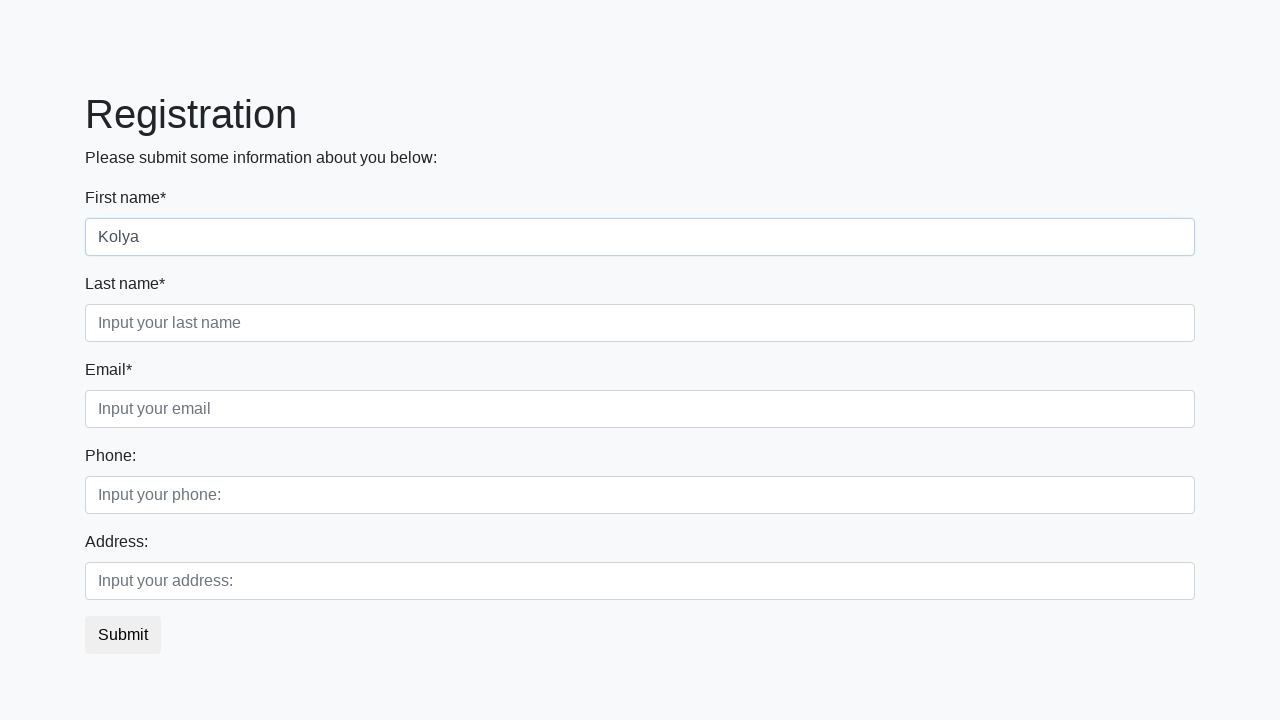

Filled last name field with 'Ladyn' on .form-group.second_class>input[placeholder="Input your last name"]
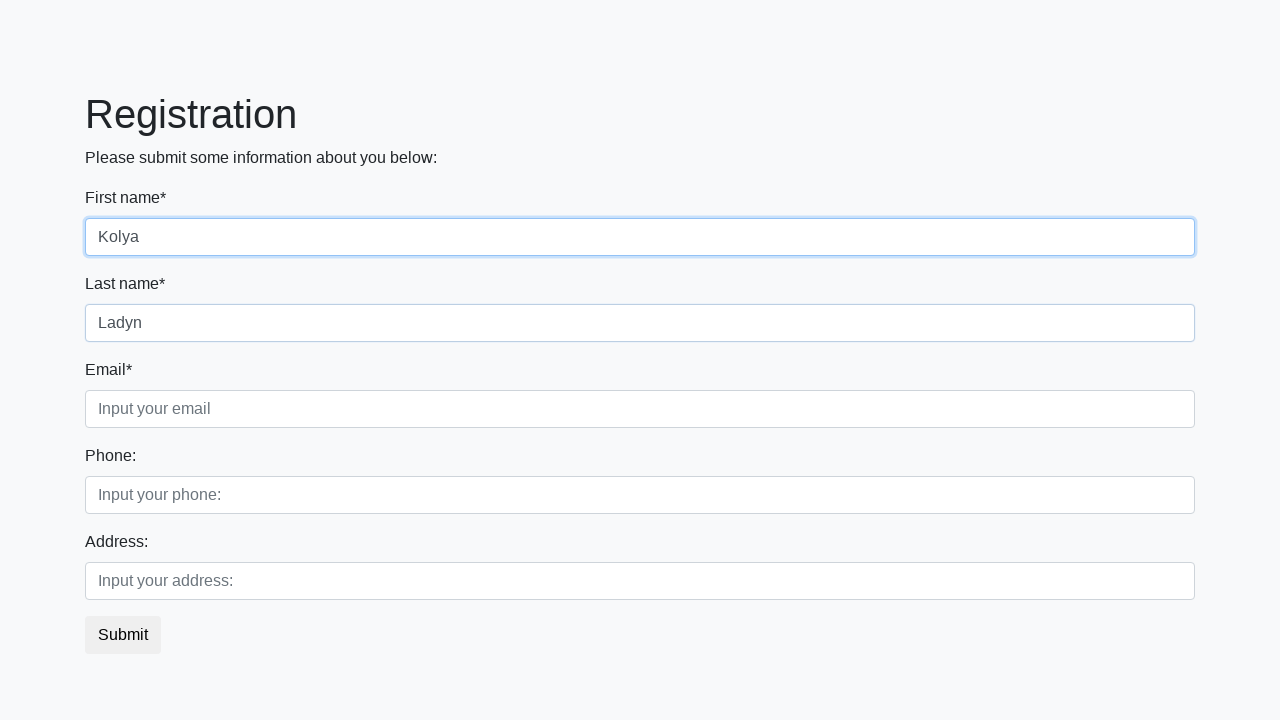

Filled email field with 'try@try.ru' on .form-group.third_class>input[placeholder="Input your email"]
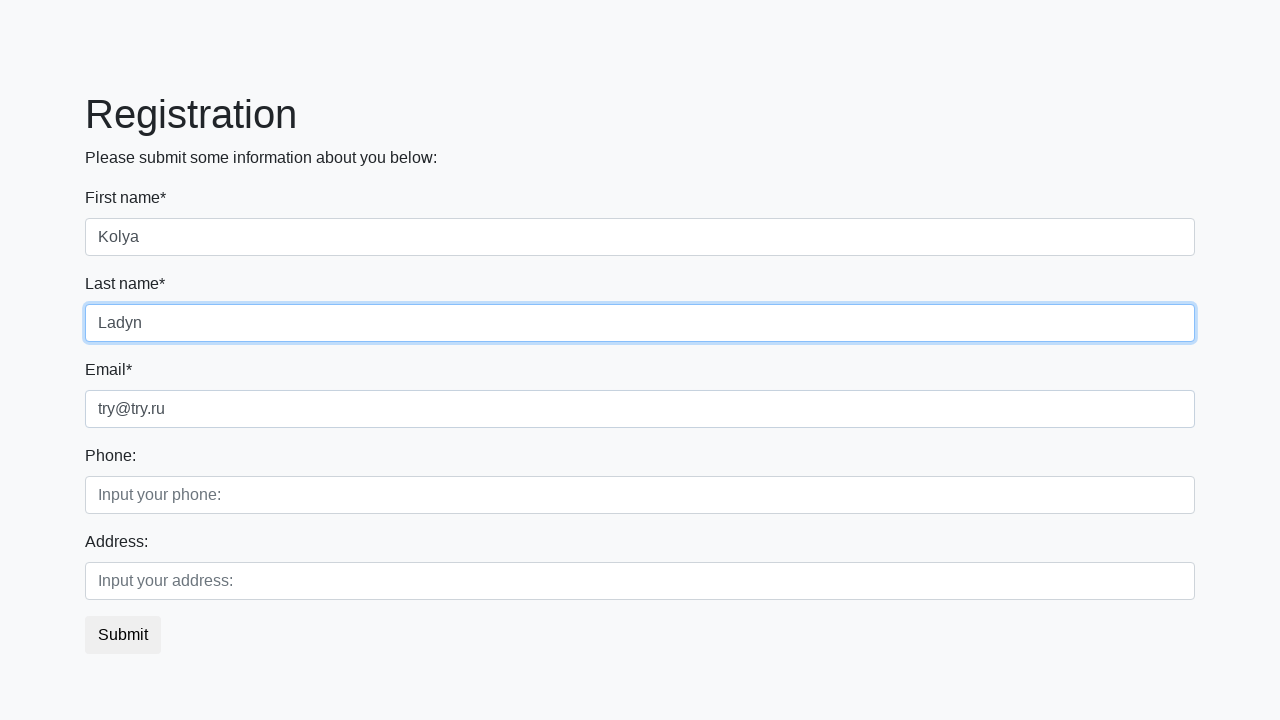

Clicked submit button to register at (123, 635) on button.btn
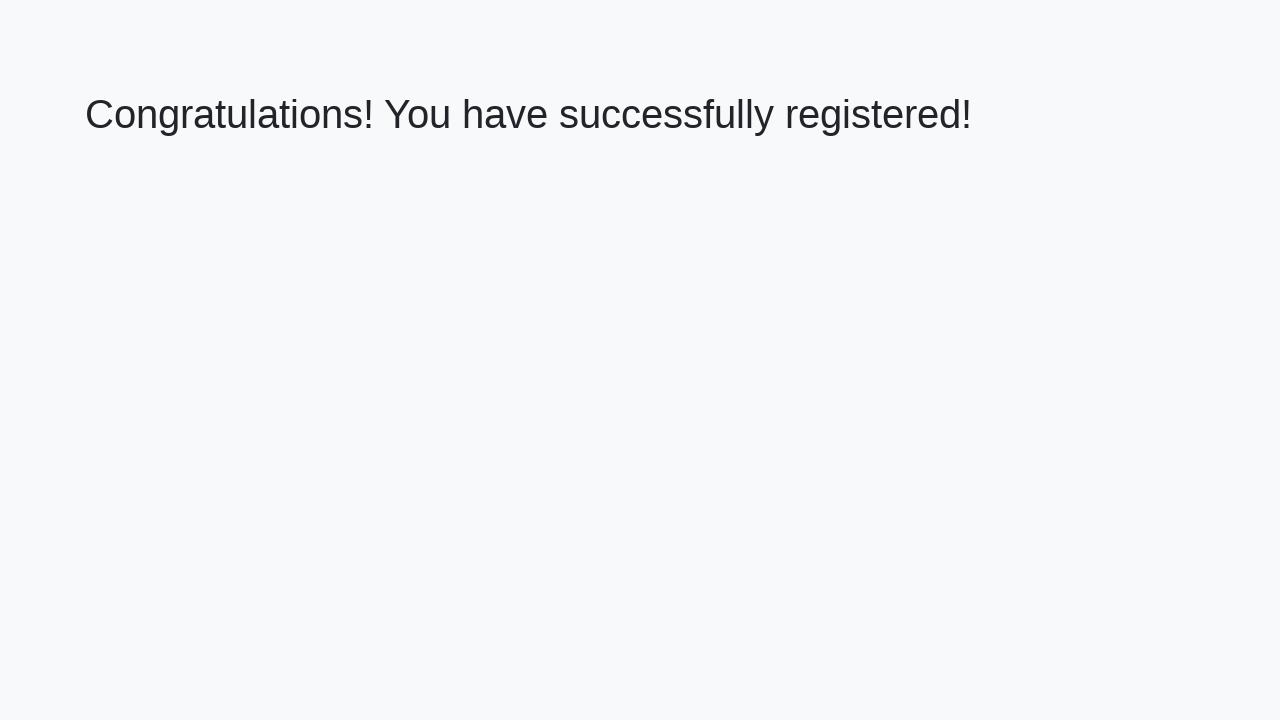

Success page loaded with h1 element
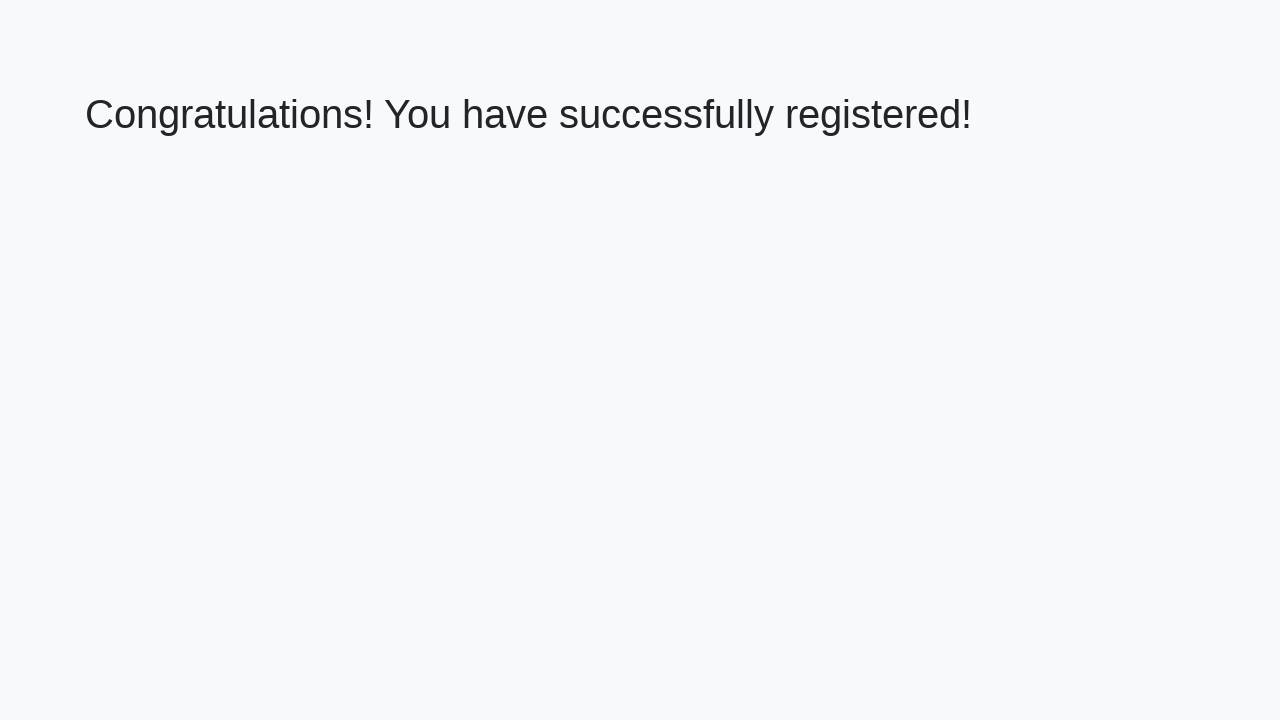

Retrieved success message text content
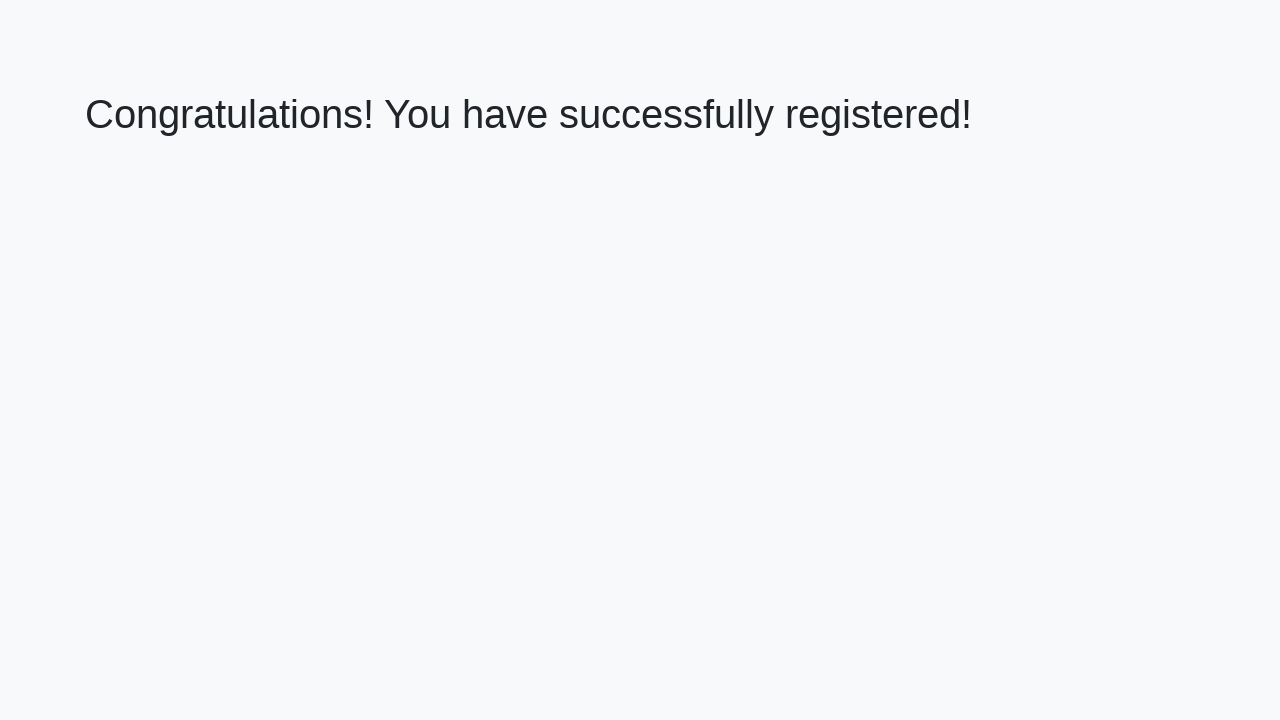

Verified registration success message matches expected text
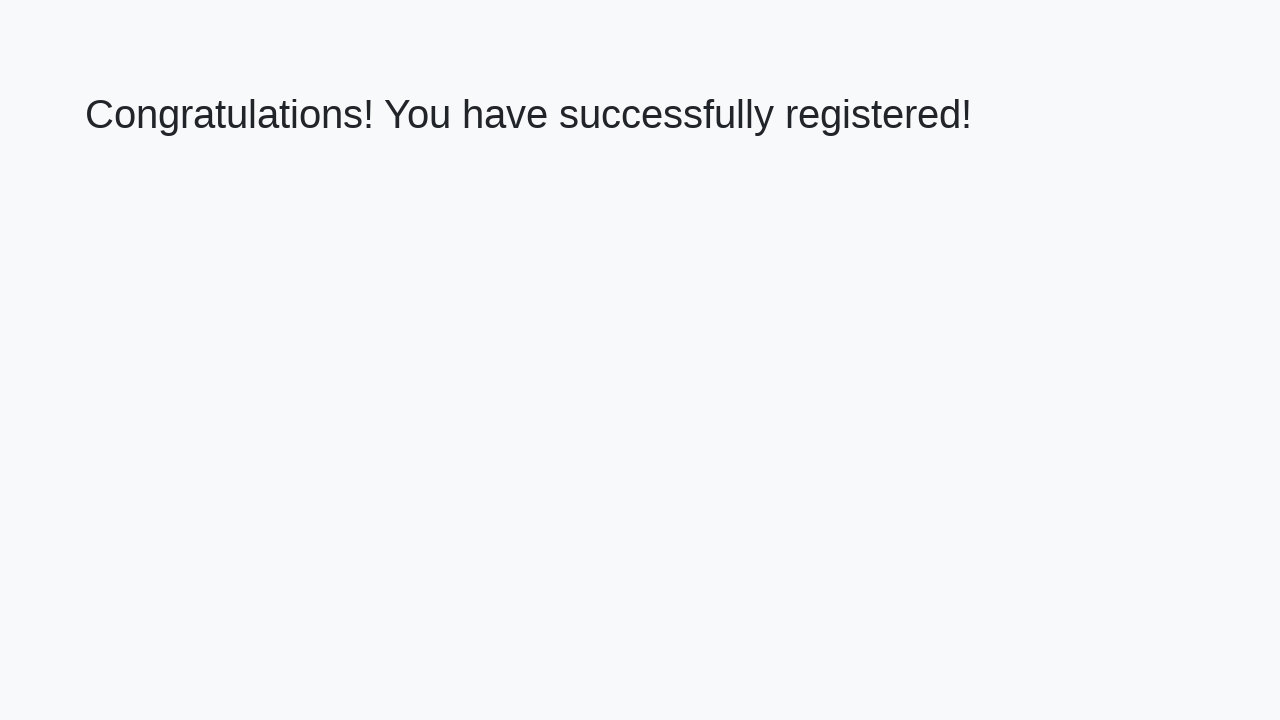

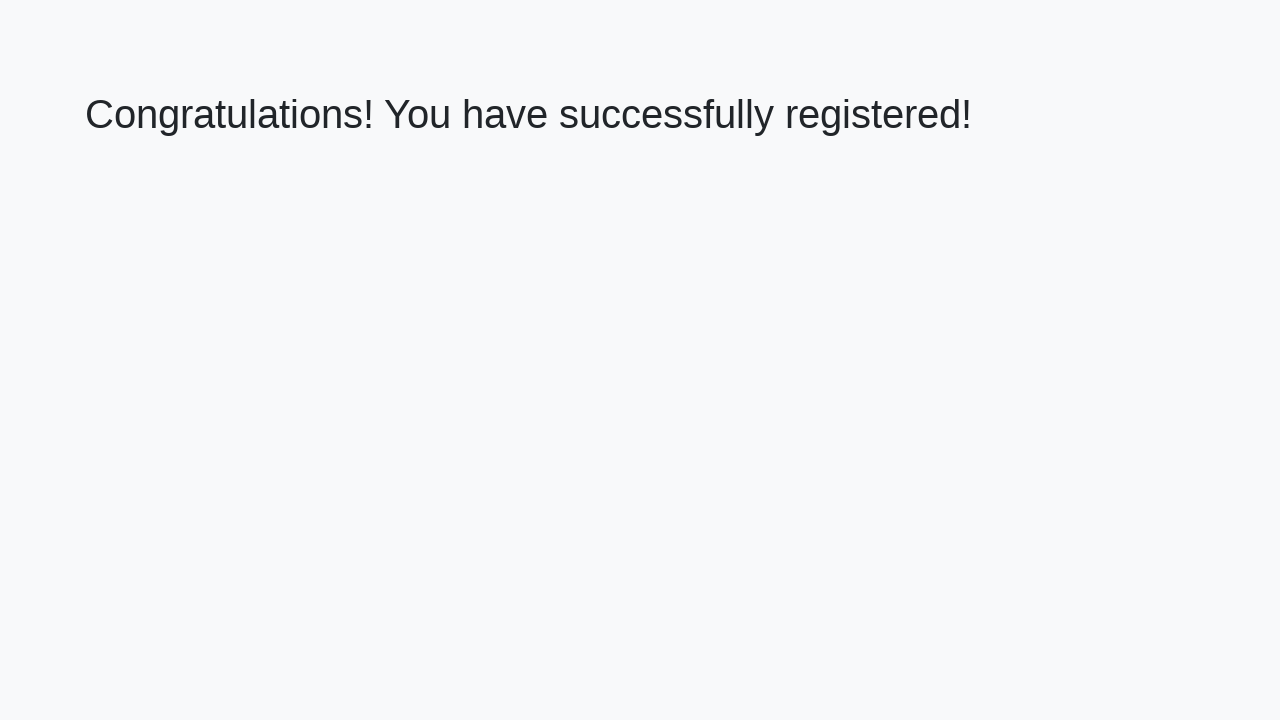